Tests checkbox interaction by clicking on a checkbox element on a practice automation page

Starting URL: https://rahulshettyacademy.com/AutomationPractice/

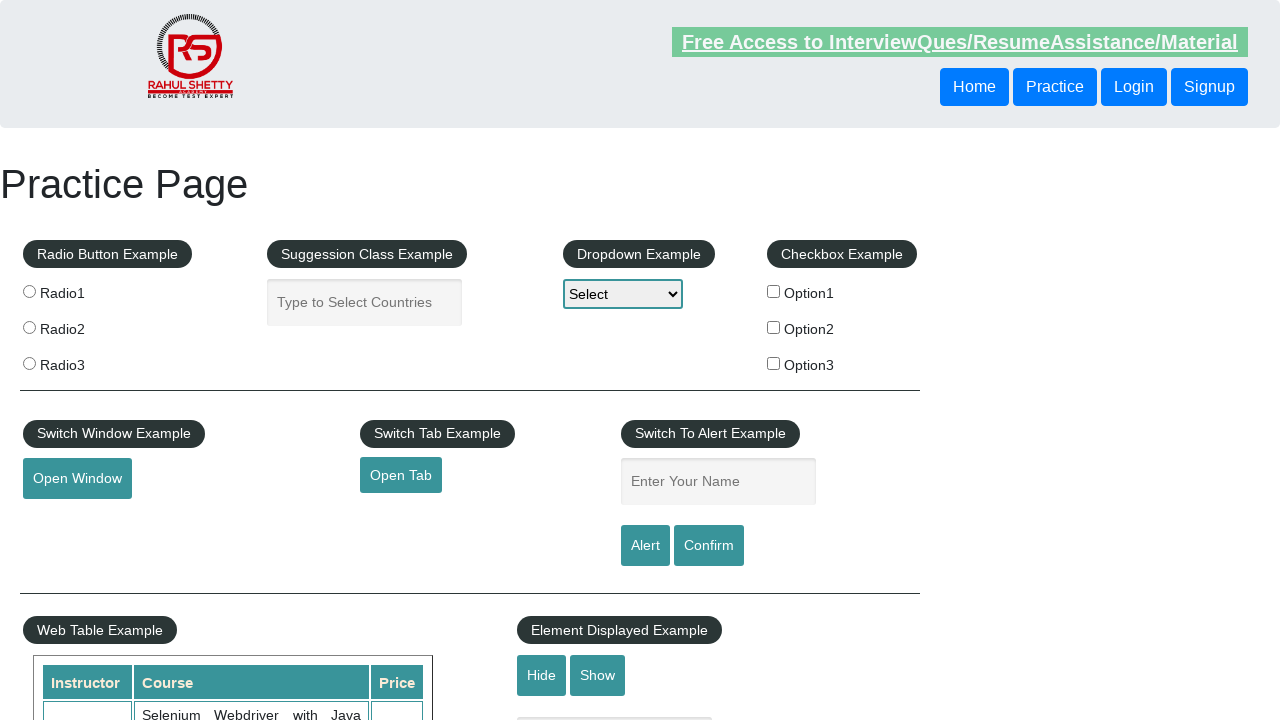

Navigated to automation practice page
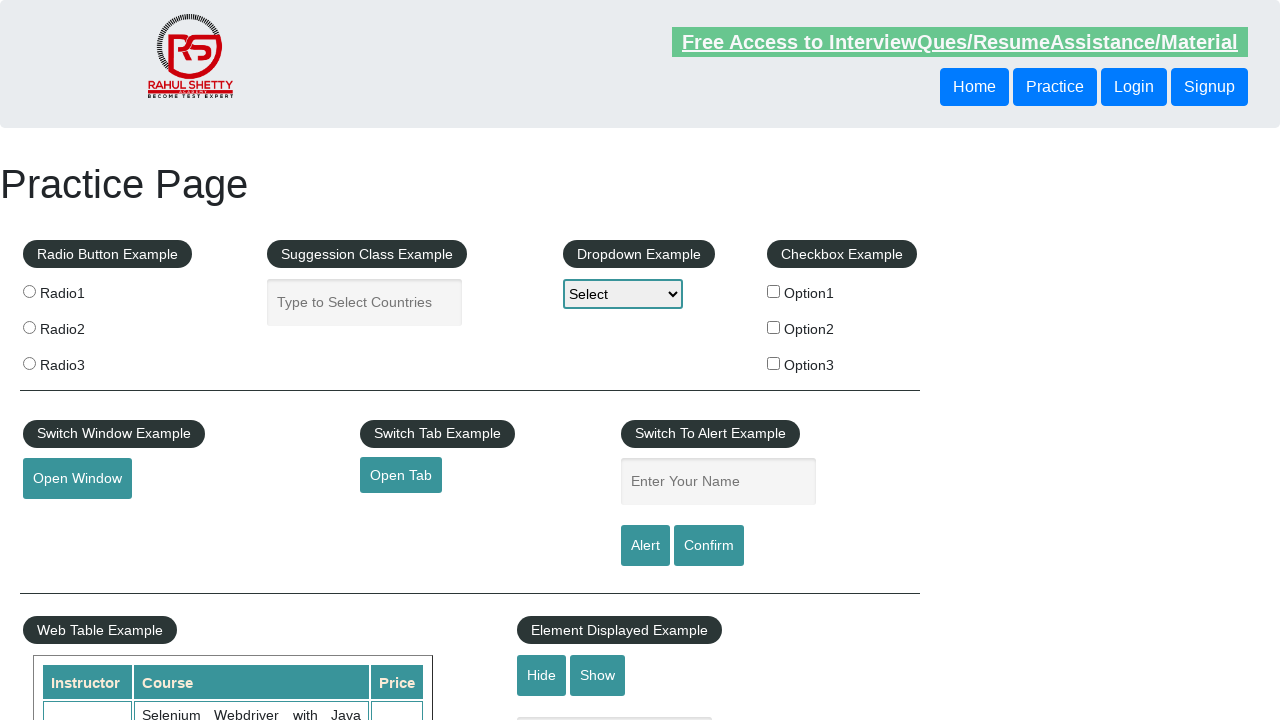

Clicked the first checkbox option at (774, 291) on input#checkBoxOption1
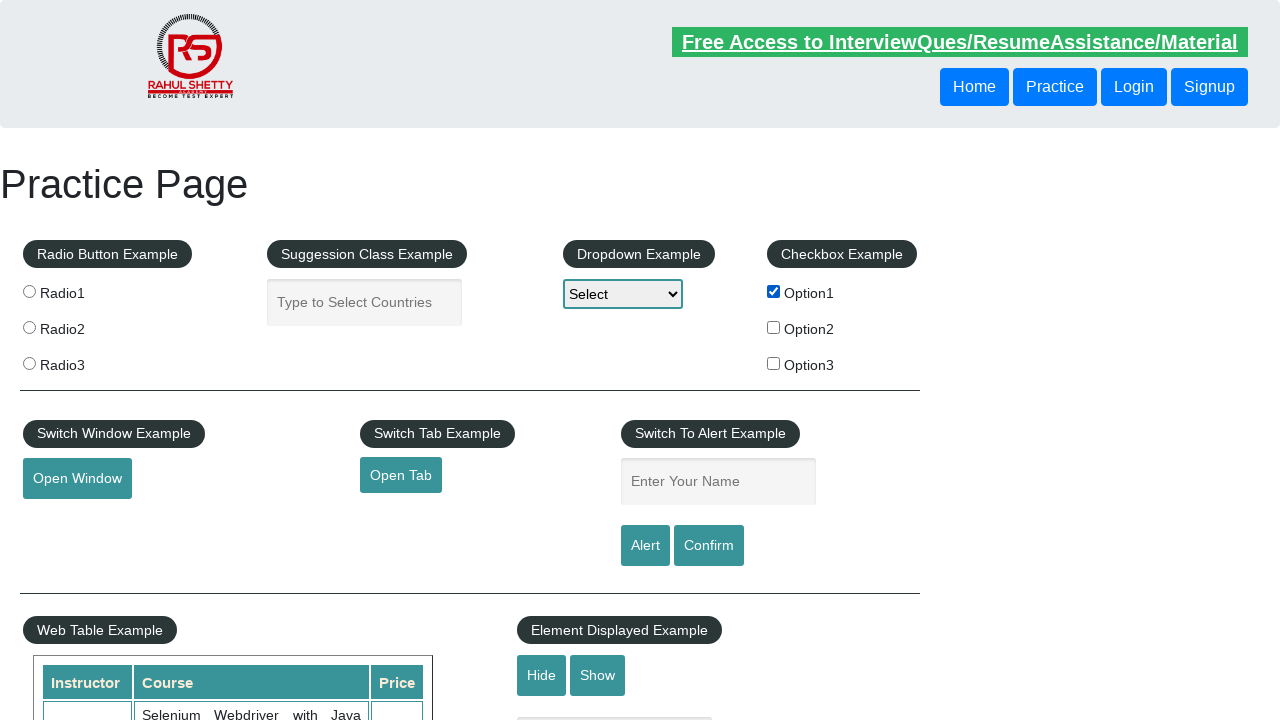

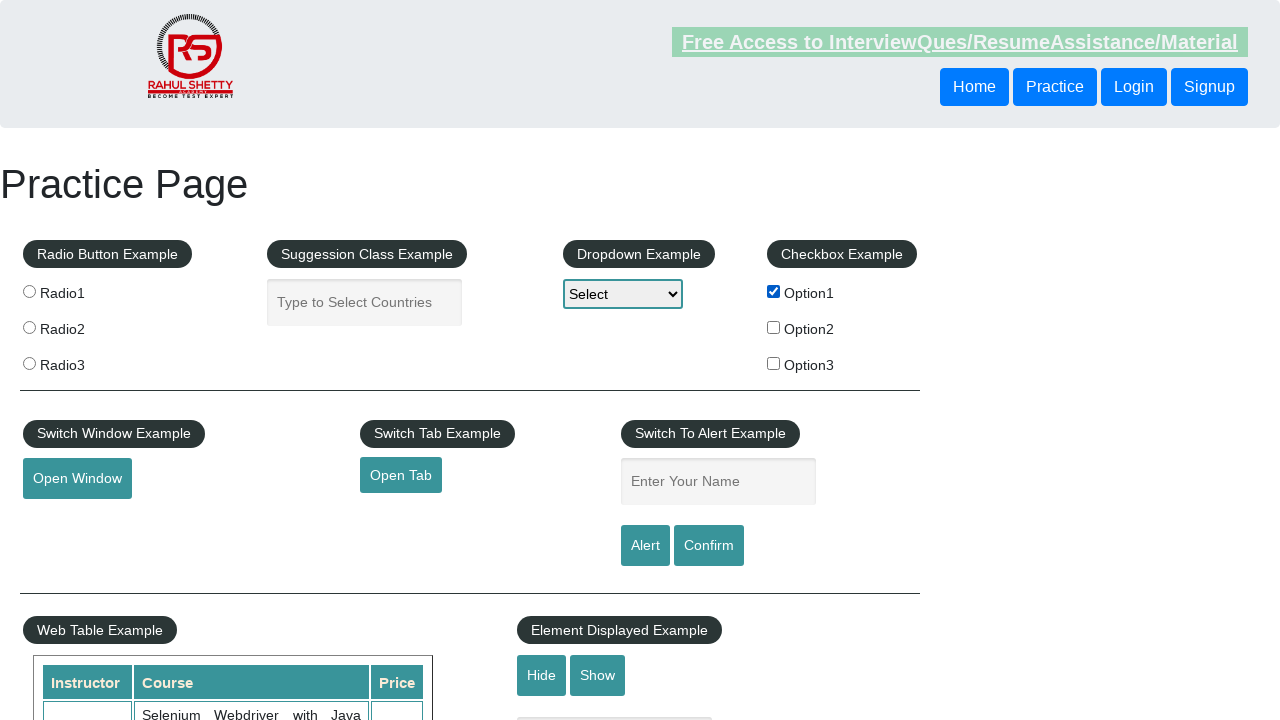